Tests right-click (context click) functionality on the DemoQA buttons page by navigating to Elements, clicking Buttons, and performing a right-click action to verify the confirmation message appears.

Starting URL: https://demoqa.com/

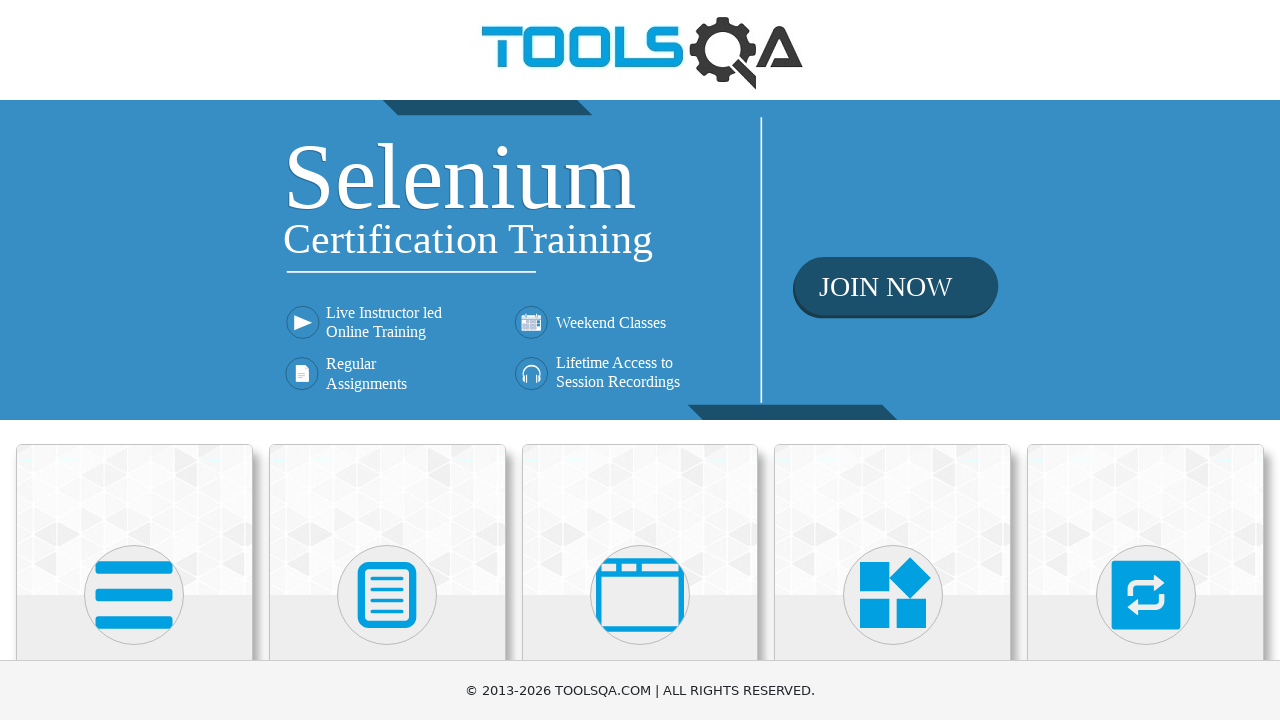

Clicked on Elements card to navigate to Elements section at (134, 360) on xpath=//h5[text()='Elements']
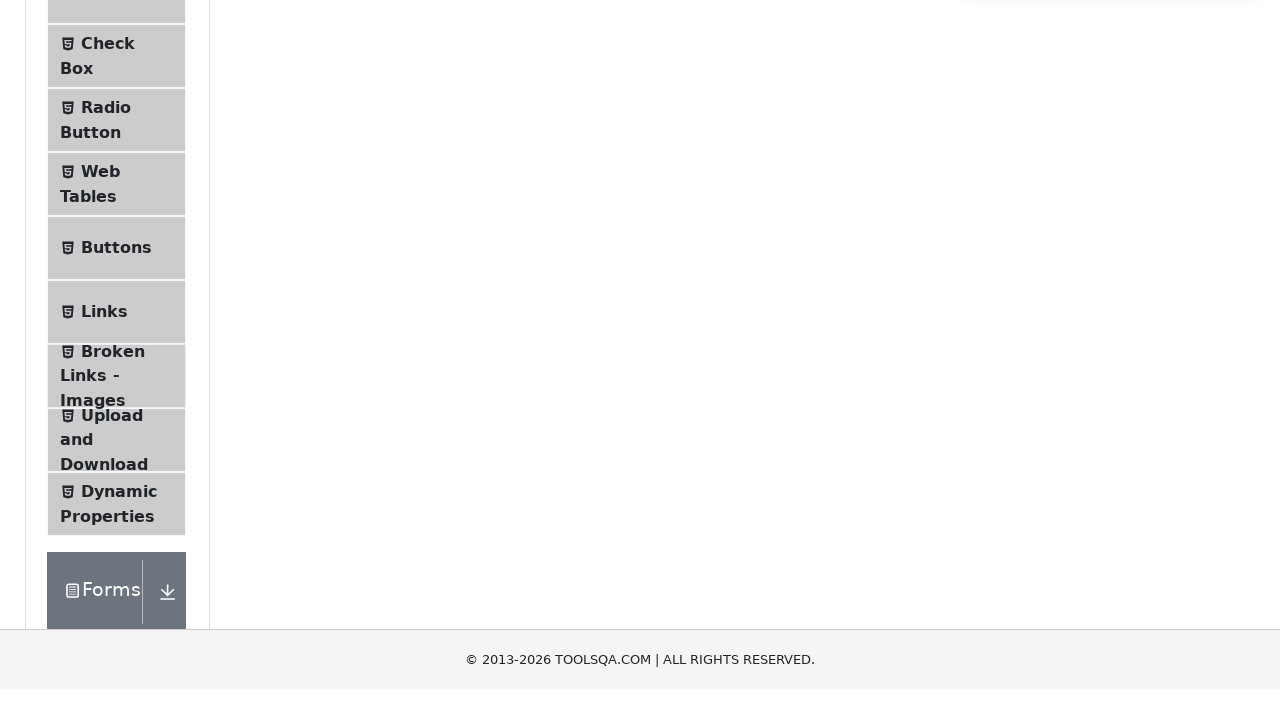

Clicked on Buttons menu item to navigate to Buttons page at (116, 517) on xpath=//span[@class='text' and text()='Buttons']
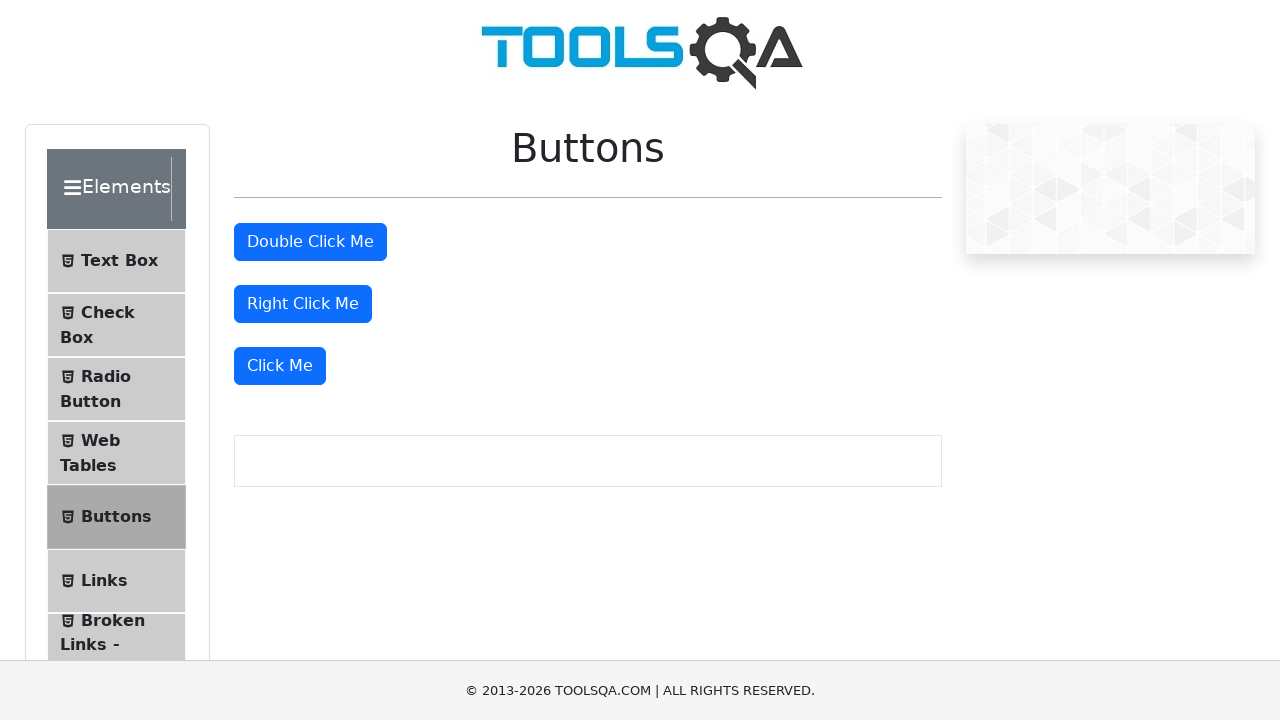

Performed right-click action on the right click button at (303, 304) on #rightClickBtn
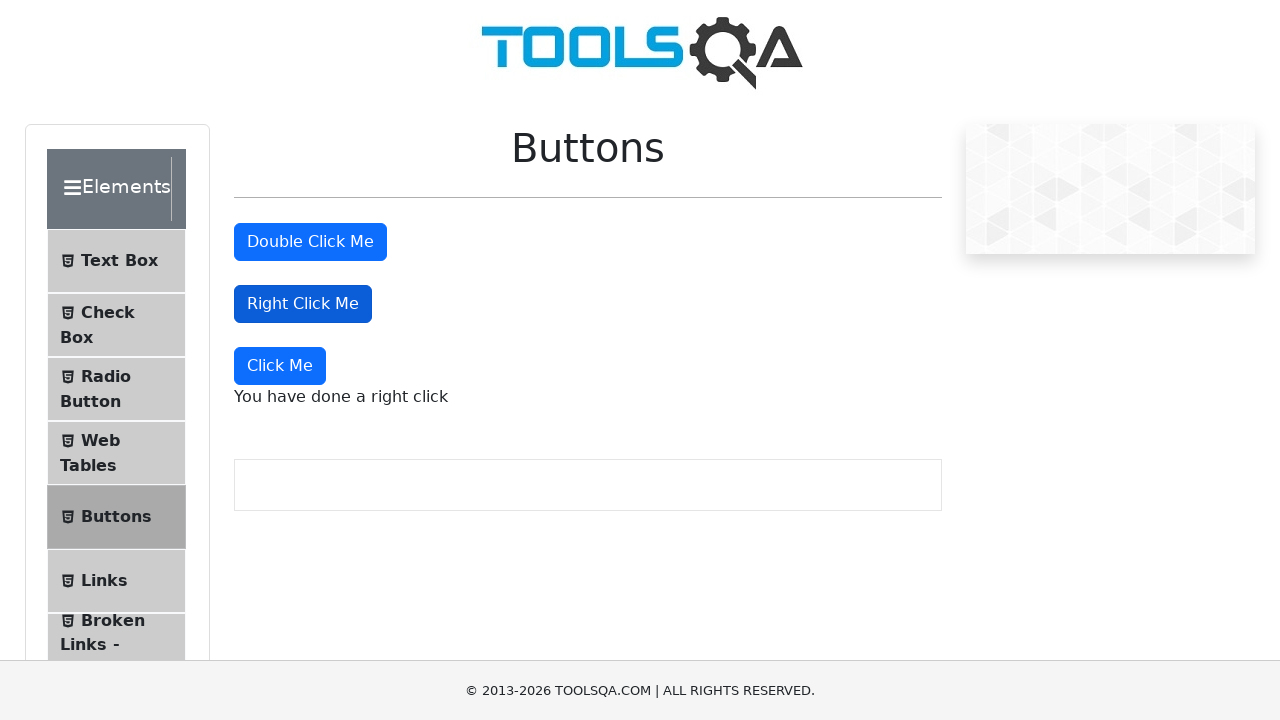

Right-click confirmation message appeared on page
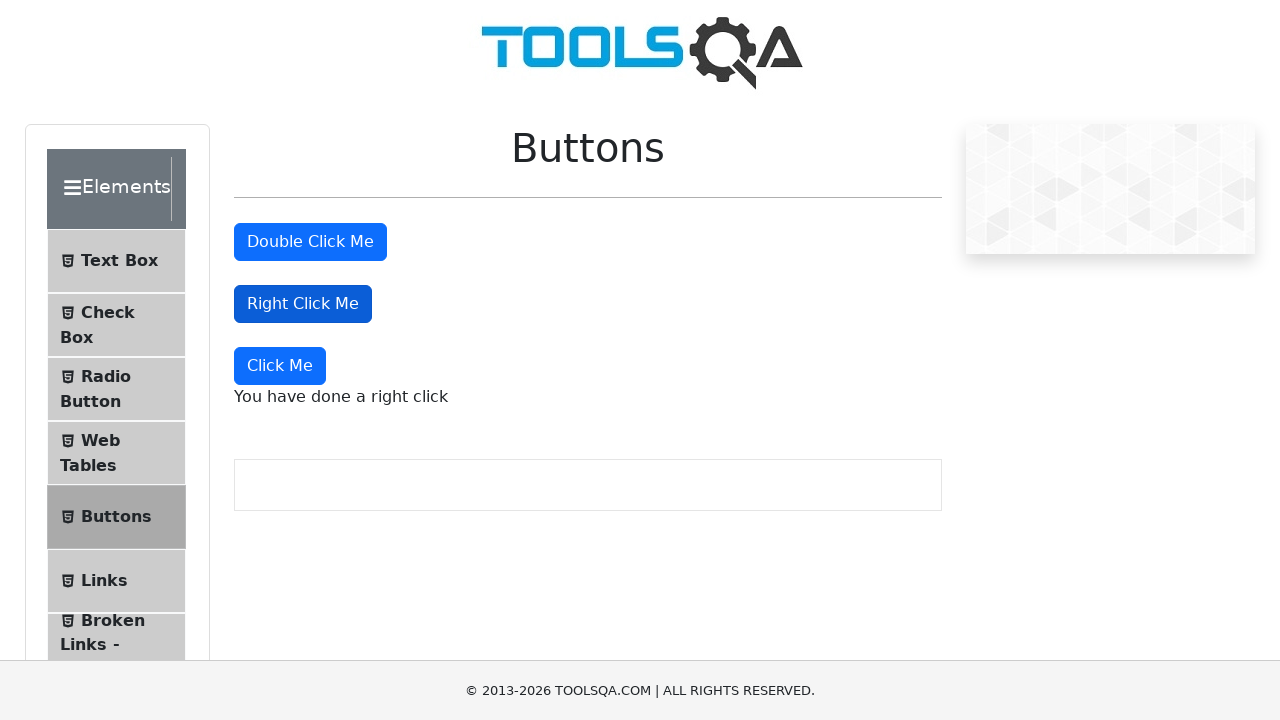

Retrieved right-click confirmation message text
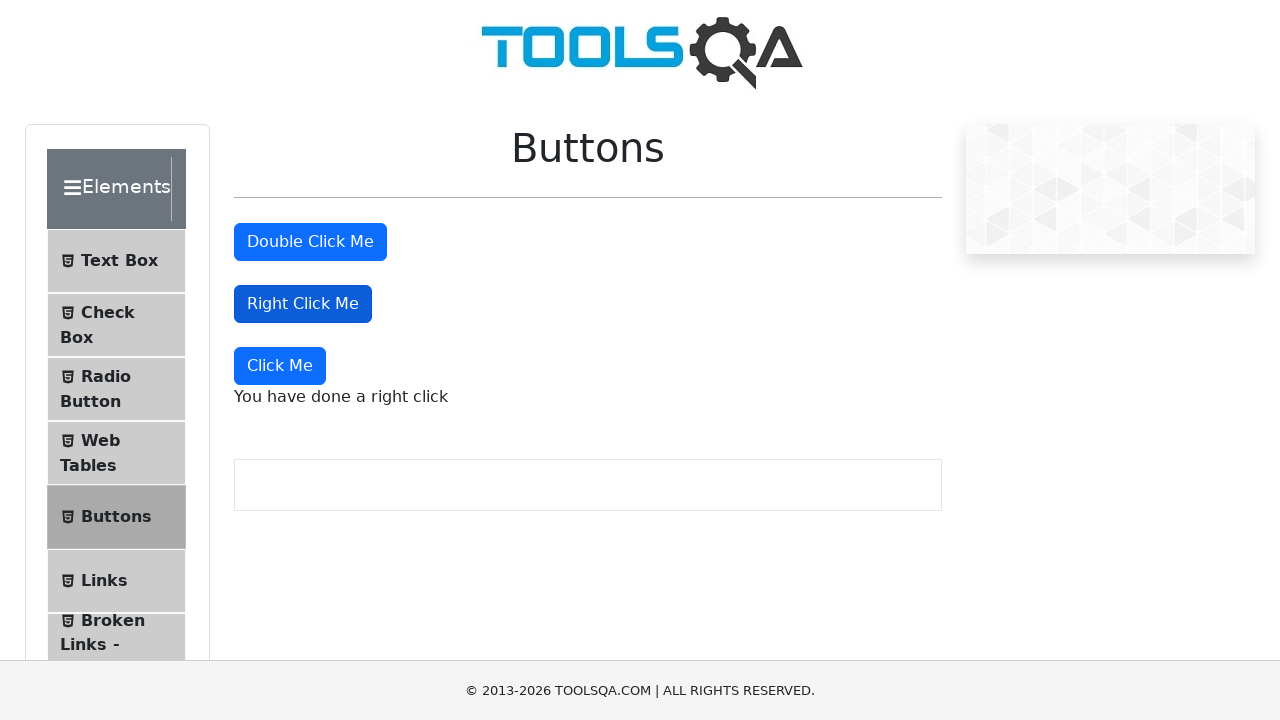

Verified confirmation message matches expected text: 'You have done a right click'
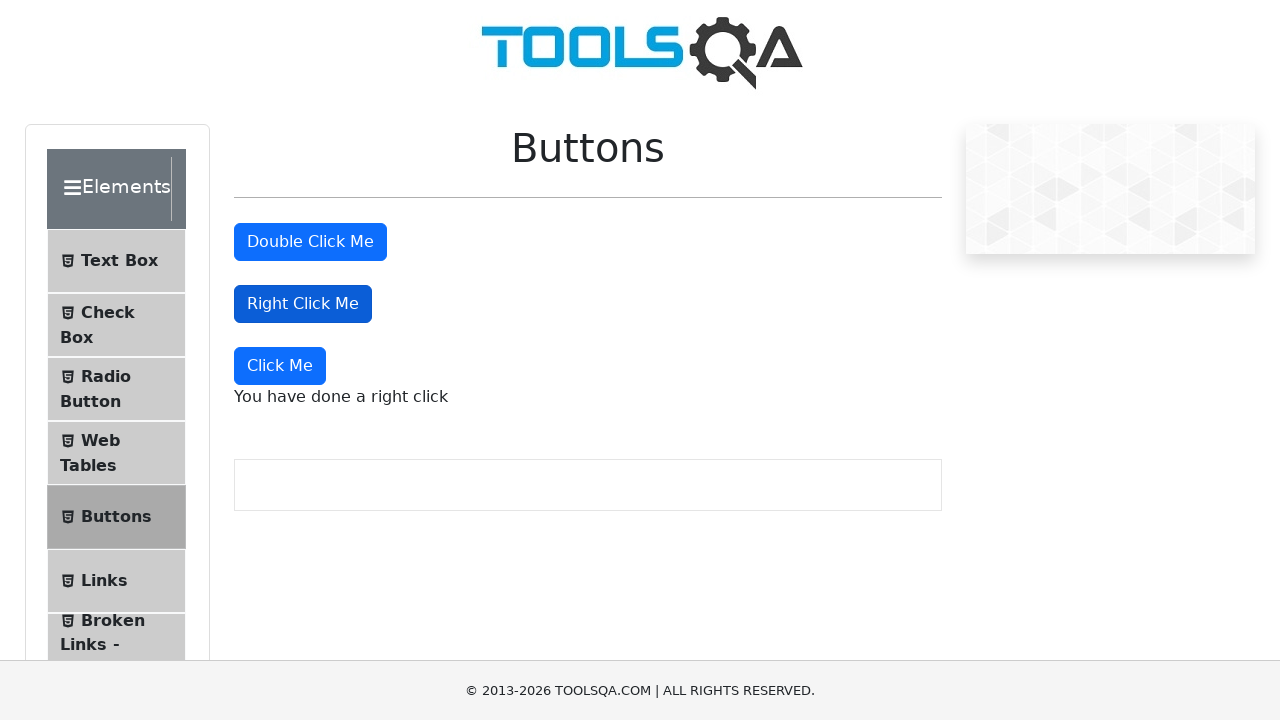

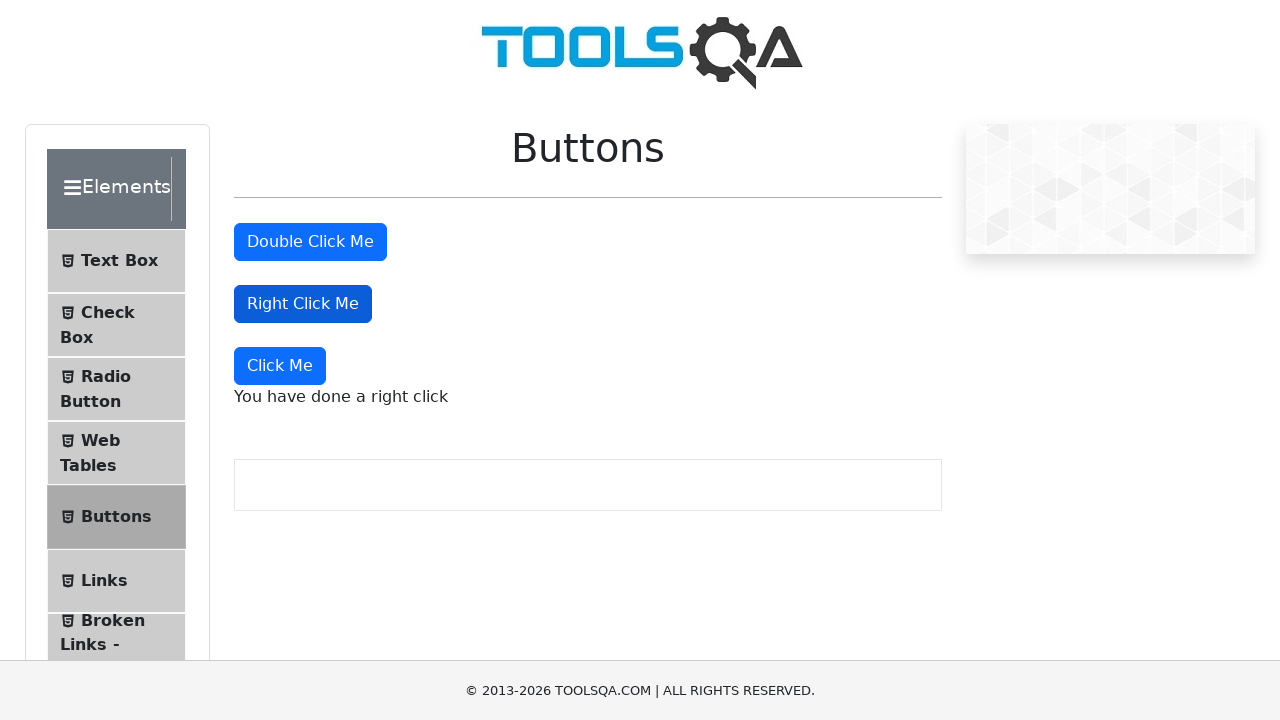